Opens the contacts page from the main catalog

Starting URL: https://warp.by/#

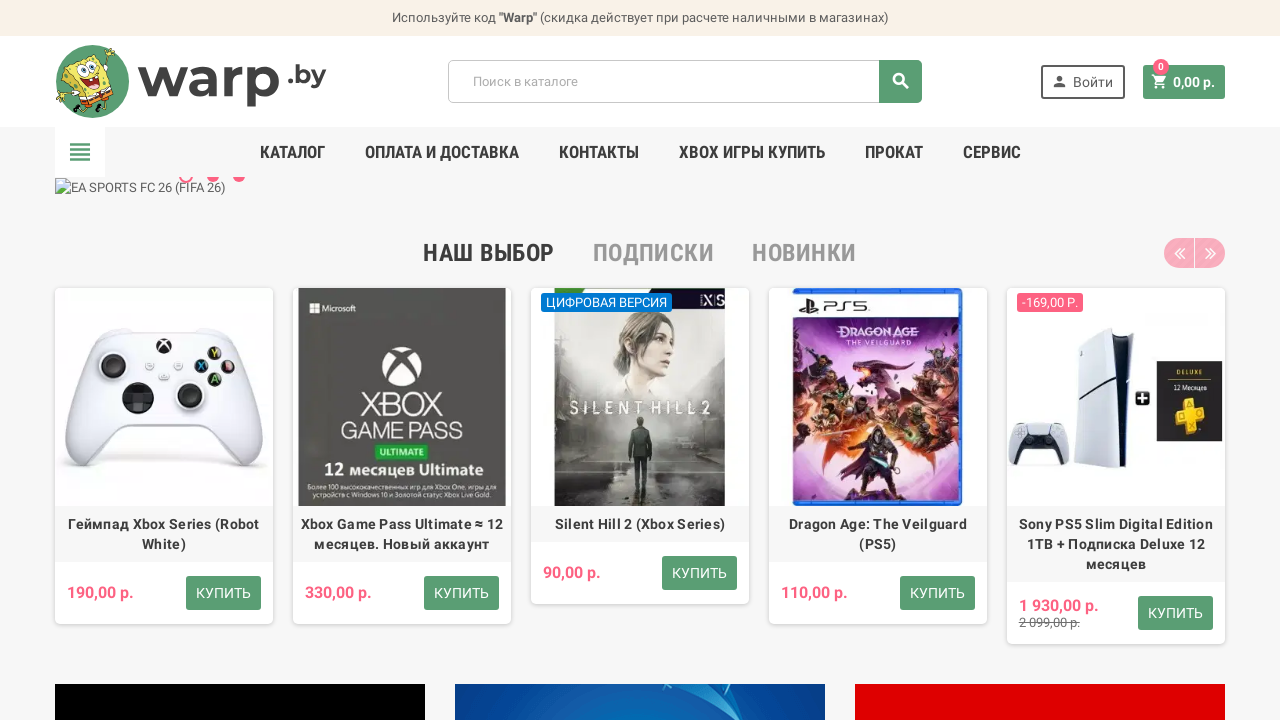

Navigated to main catalog page at https://warp.by/#
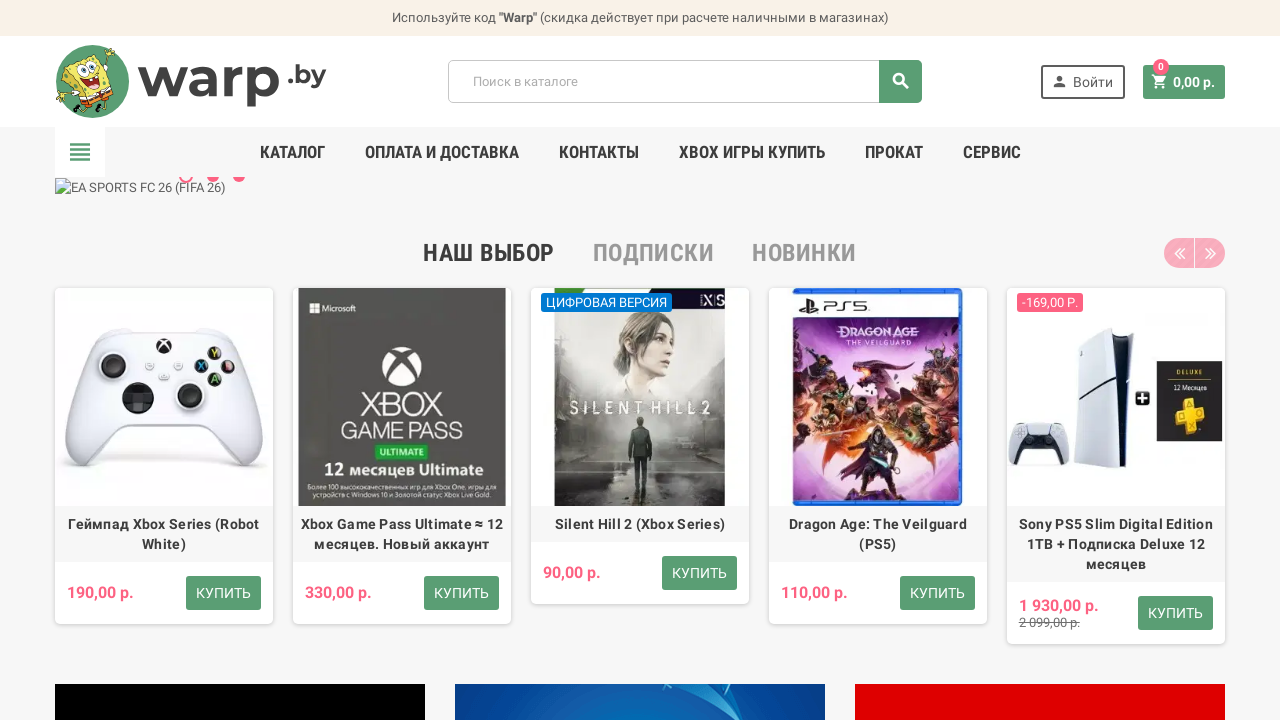

Clicked on contacts menu item to open contacts page at (598, 152) on li[class='amenu-item mm-6 ']
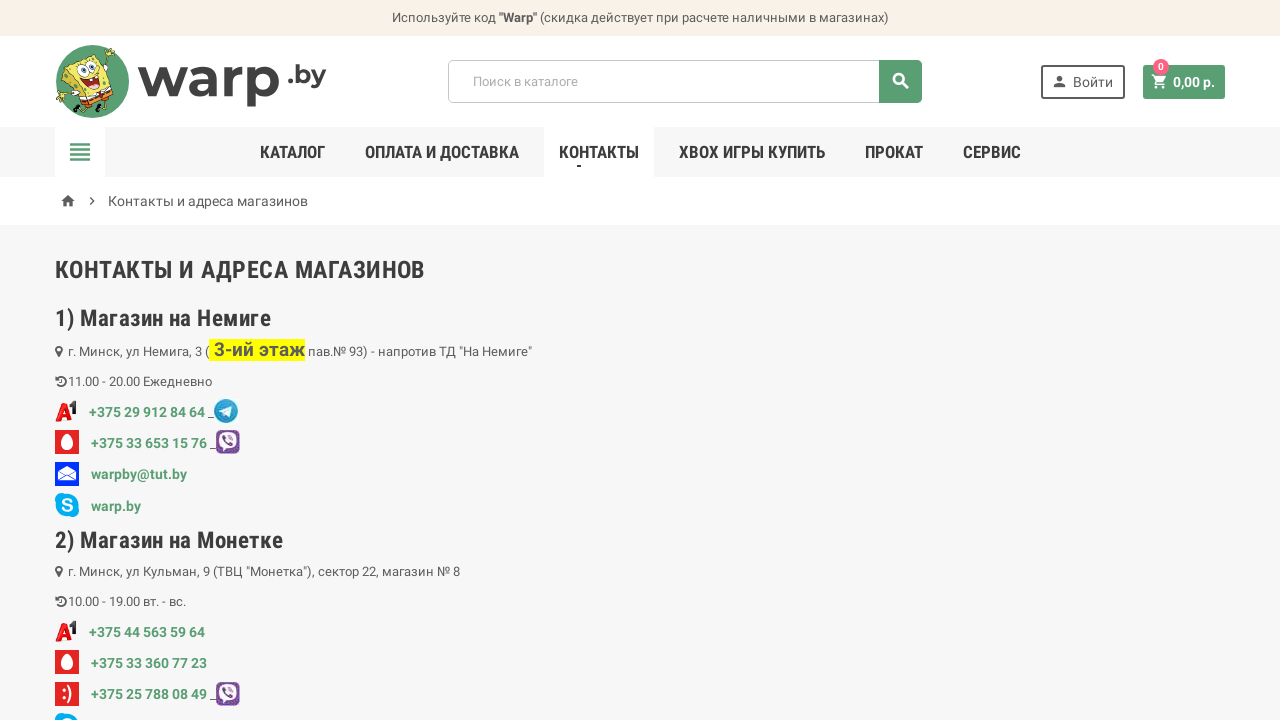

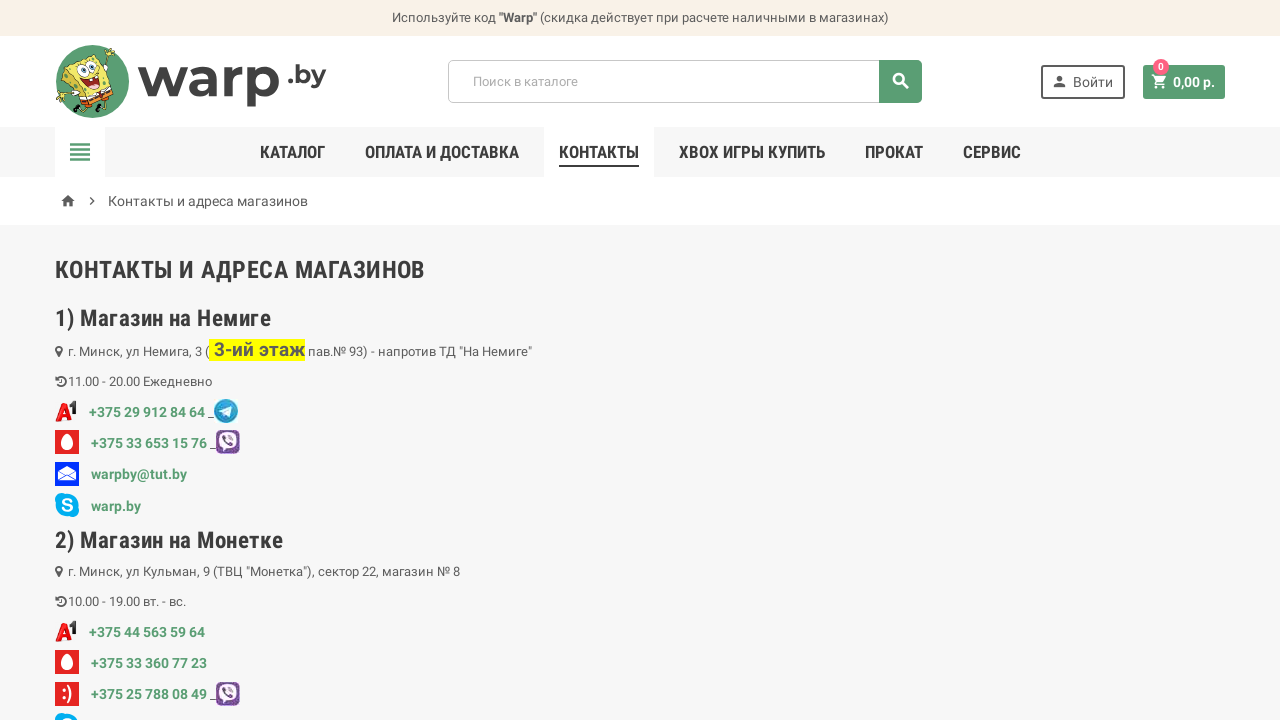